Tests navigation by clicking a dynamically calculated link text, then fills out a form with personal information (first name, last name, city, country) and submits it.

Starting URL: http://suninjuly.github.io/find_link_text

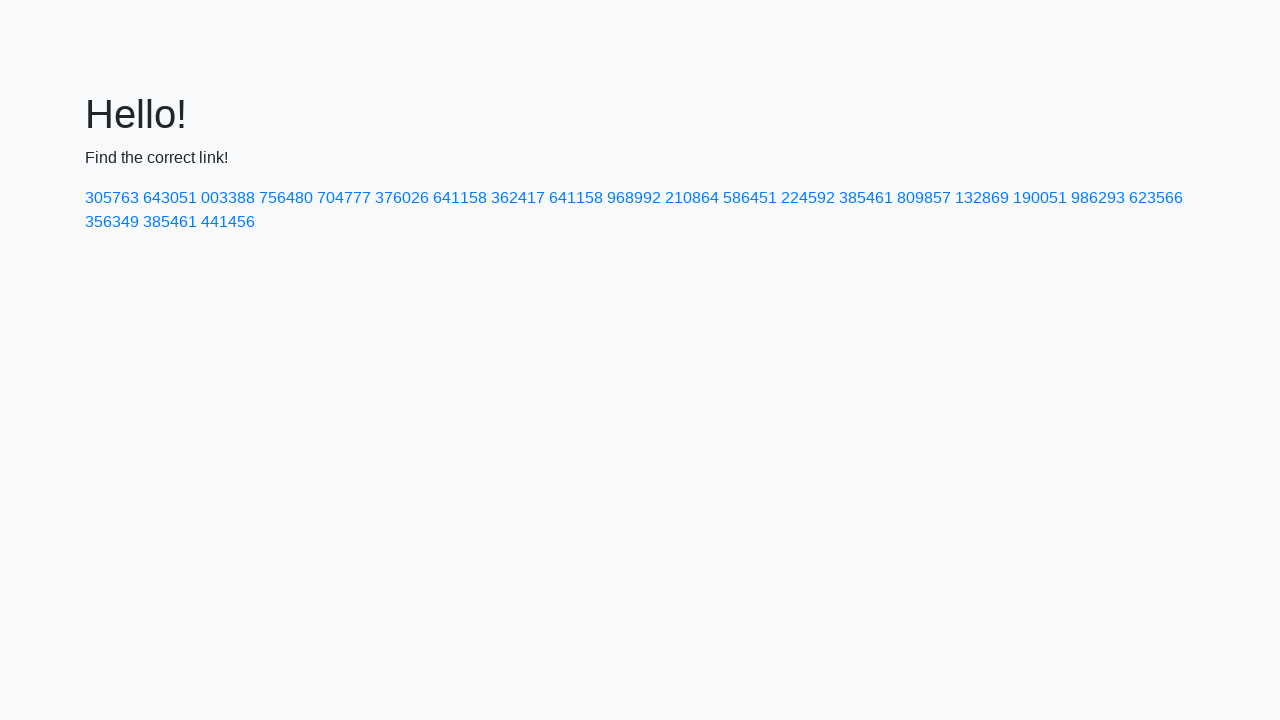

Clicked dynamically calculated link with text '224592' at (808, 198) on a:text('224592')
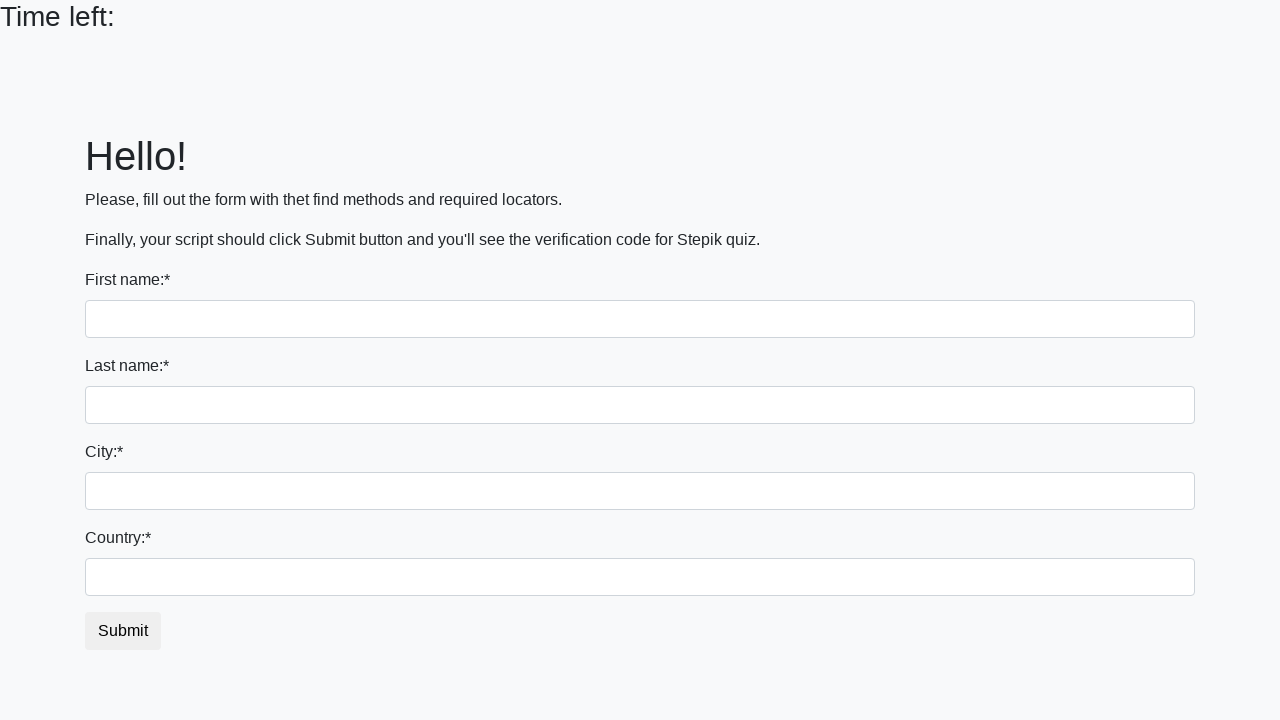

Filled first name field with 'Ivan' on input:first-of-type
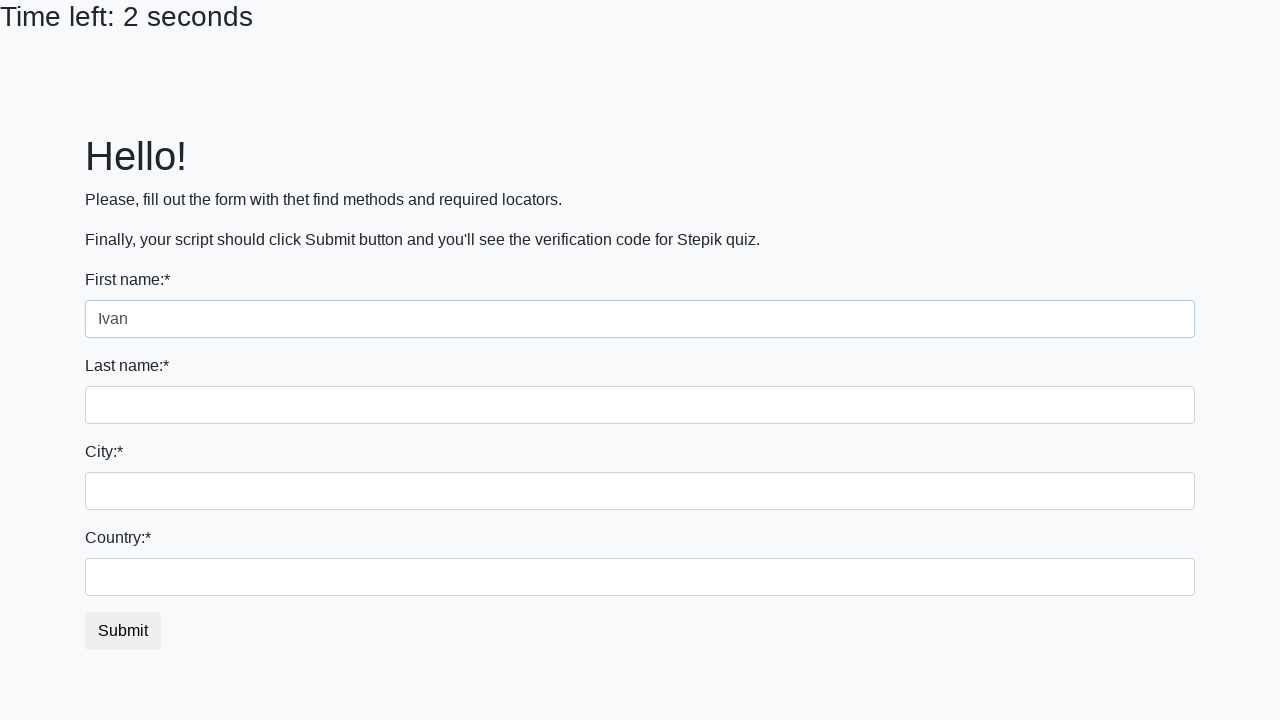

Filled last name field with 'Petrov' on input[name='last_name']
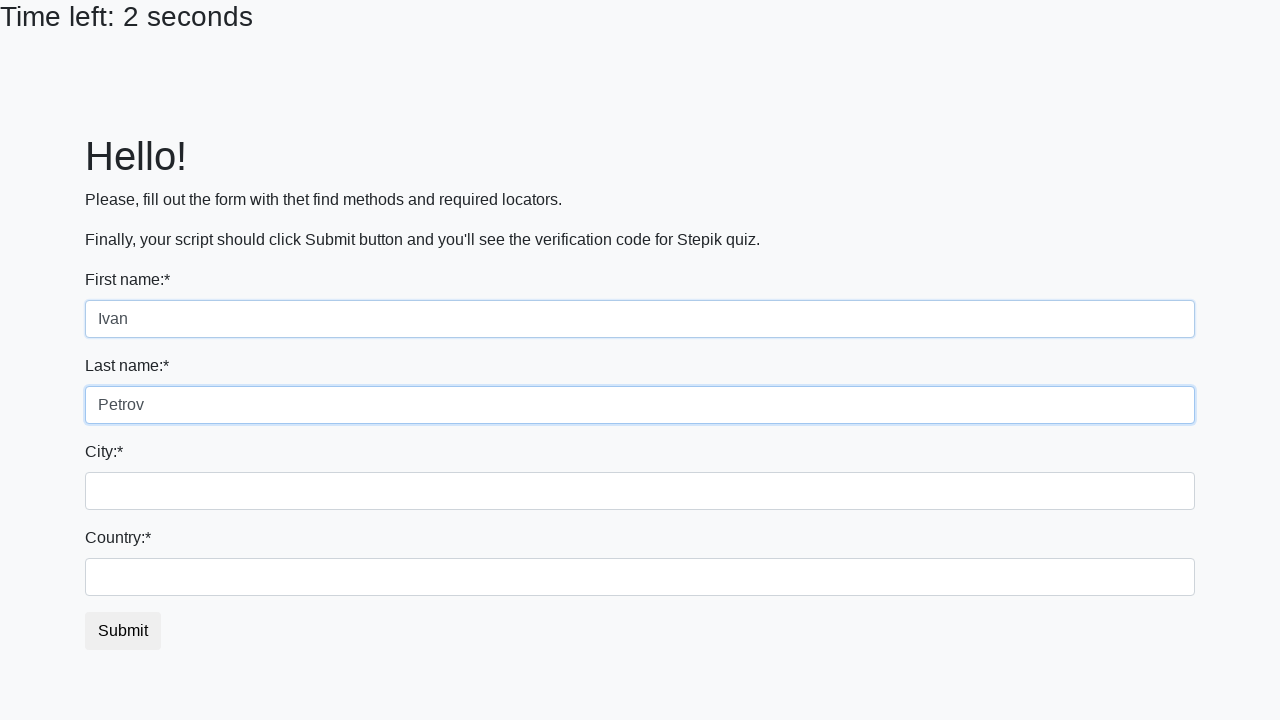

Filled city field with 'Smolensk' on .city
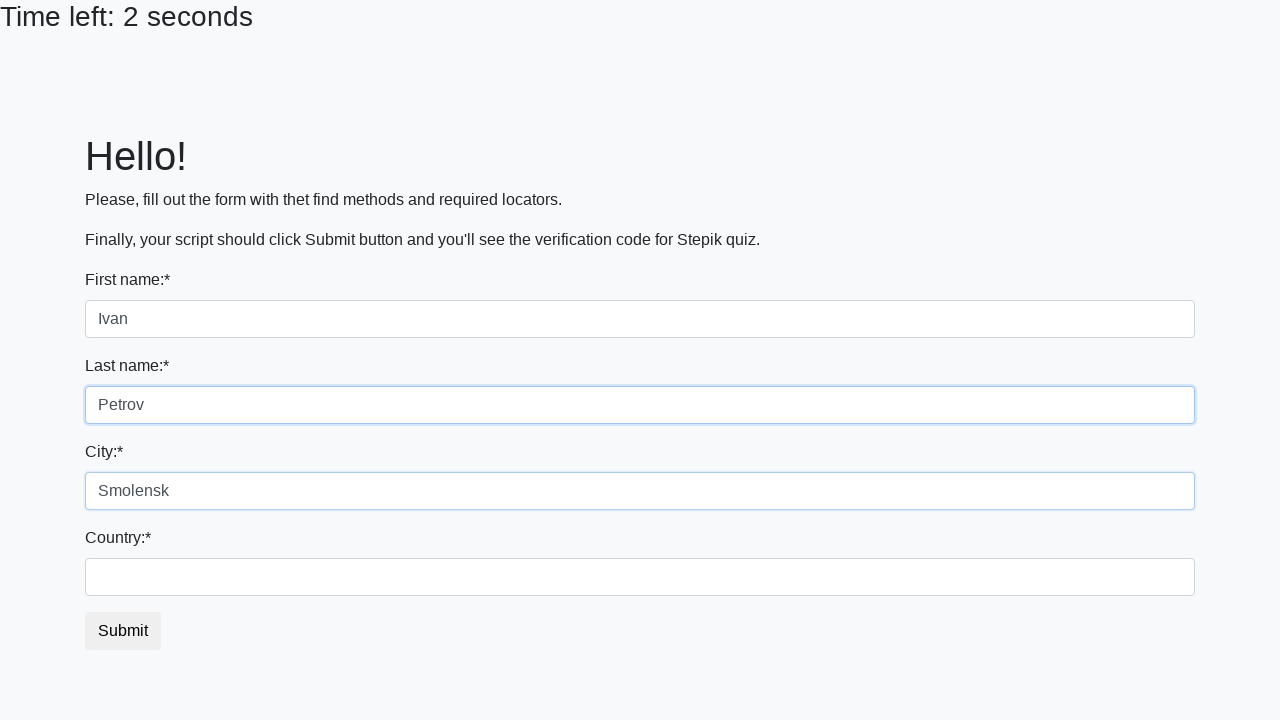

Filled country field with 'Russia' on #country
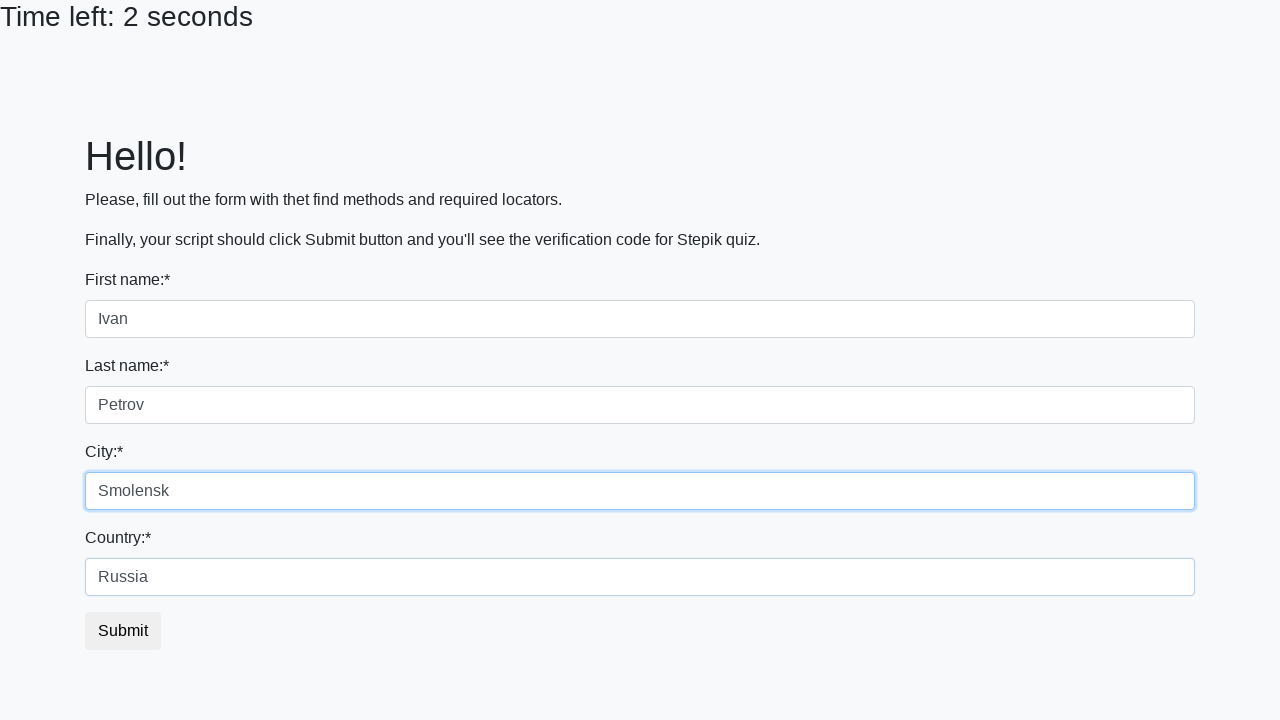

Clicked submit button to submit form at (123, 631) on button.btn
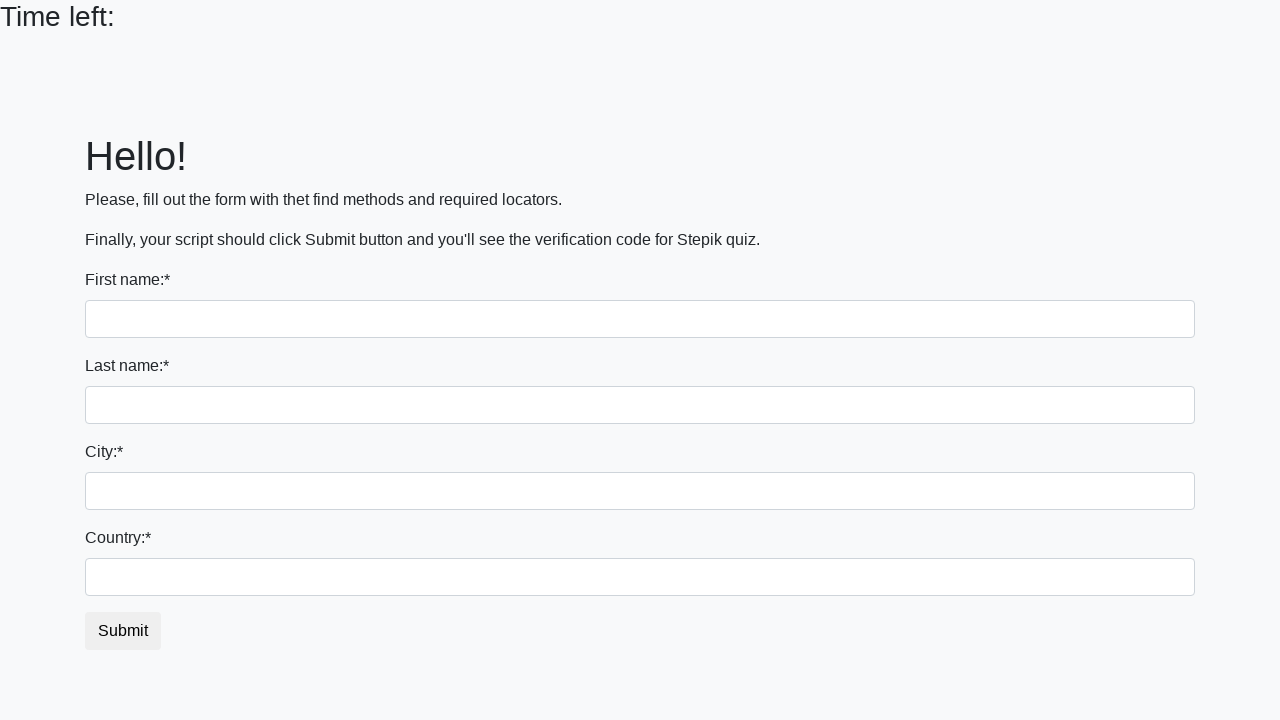

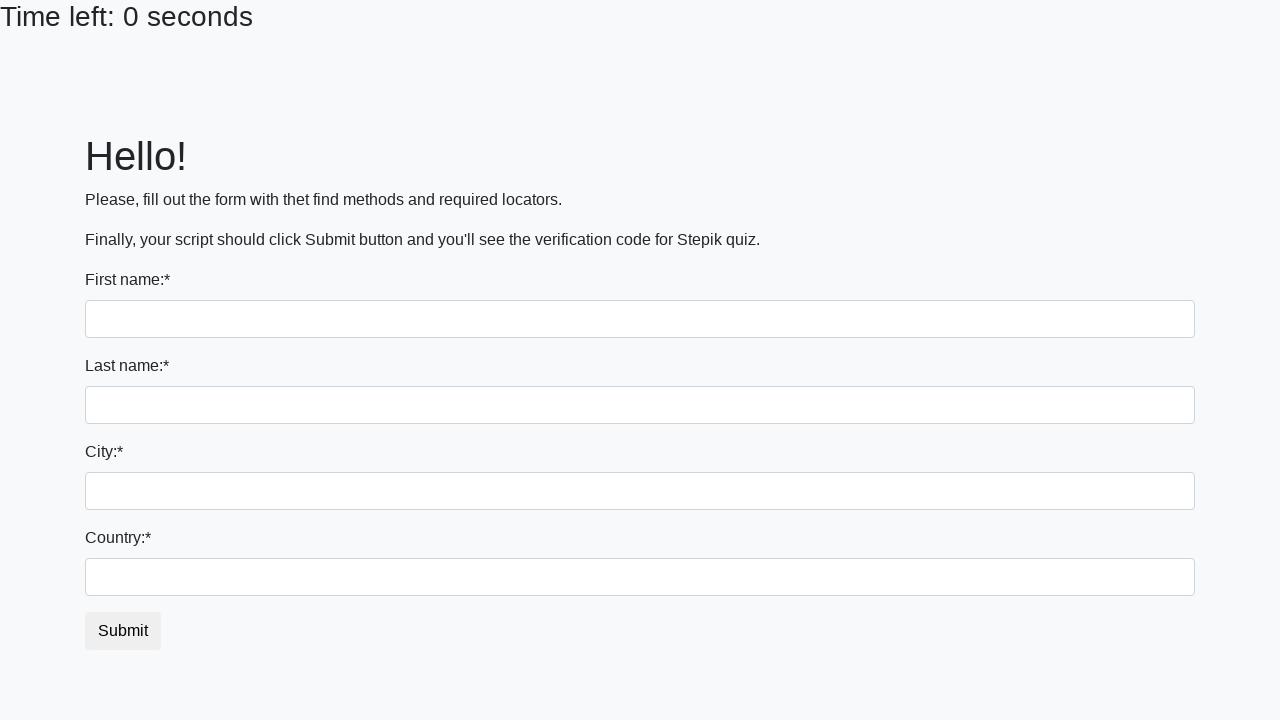